Tests dropdown passenger selection functionality by increasing adult count to 5, and verifies checkbox selection behavior on a flight booking page

Starting URL: https://rahulshettyacademy.com/dropdownsPractise/

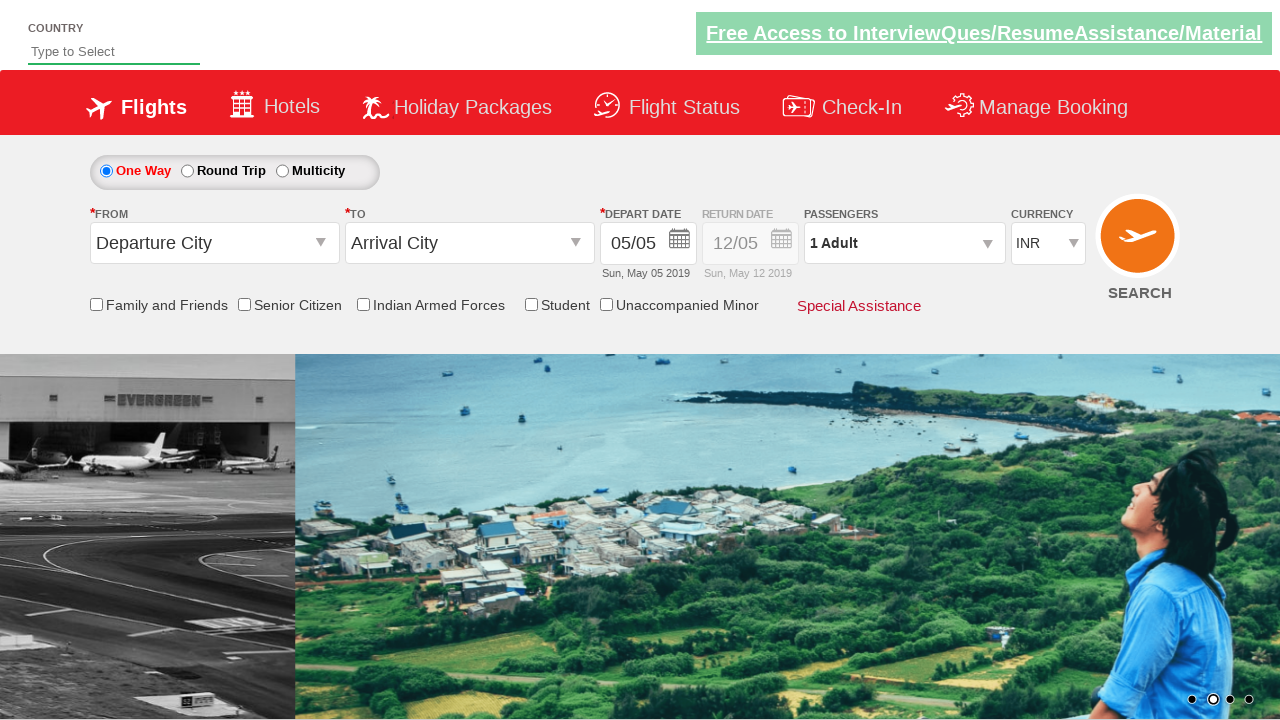

Clicked passenger info dropdown to open it at (904, 243) on #divpaxinfo
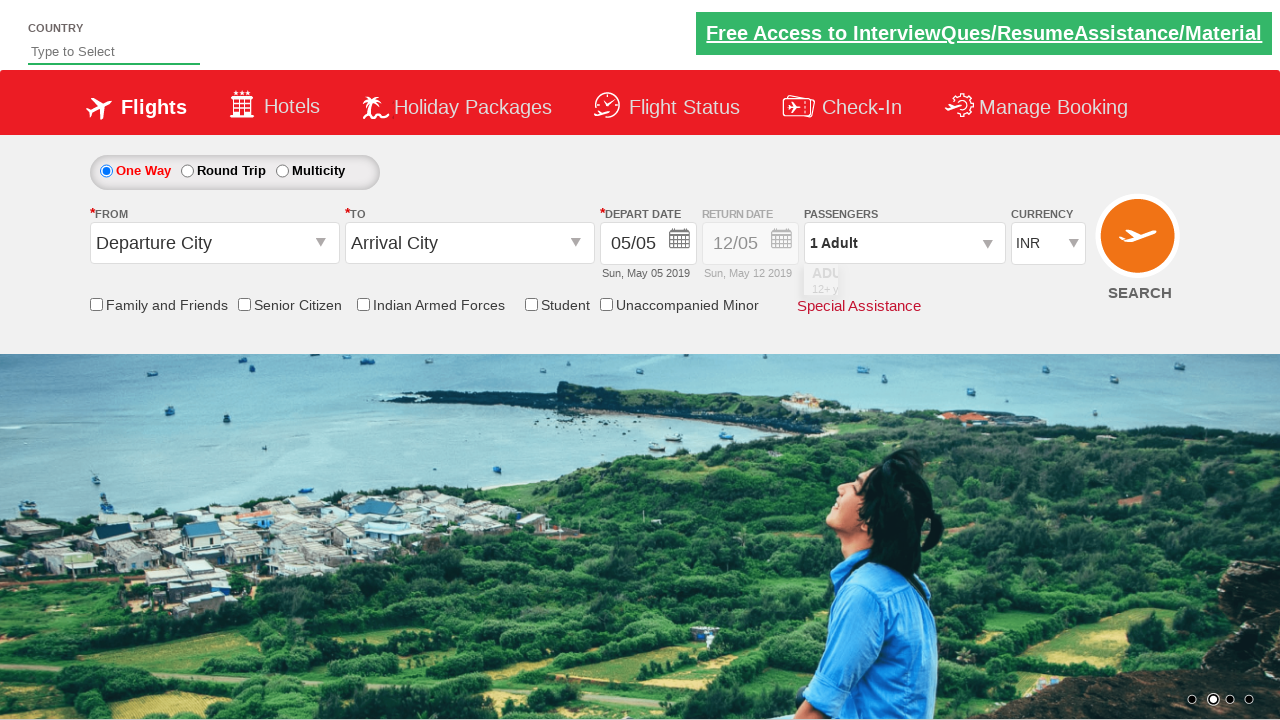

Waited for dropdown to load
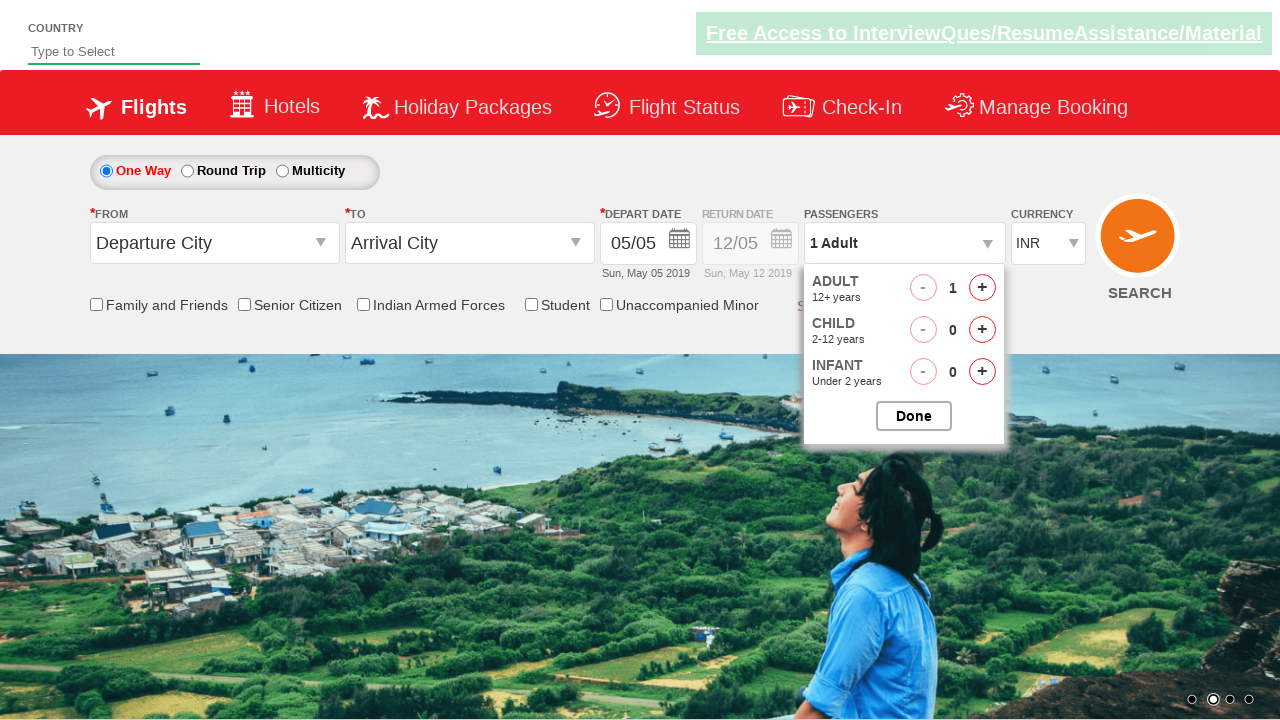

Clicked increase adult button (iteration 1 of 4) at (982, 288) on #hrefIncAdt
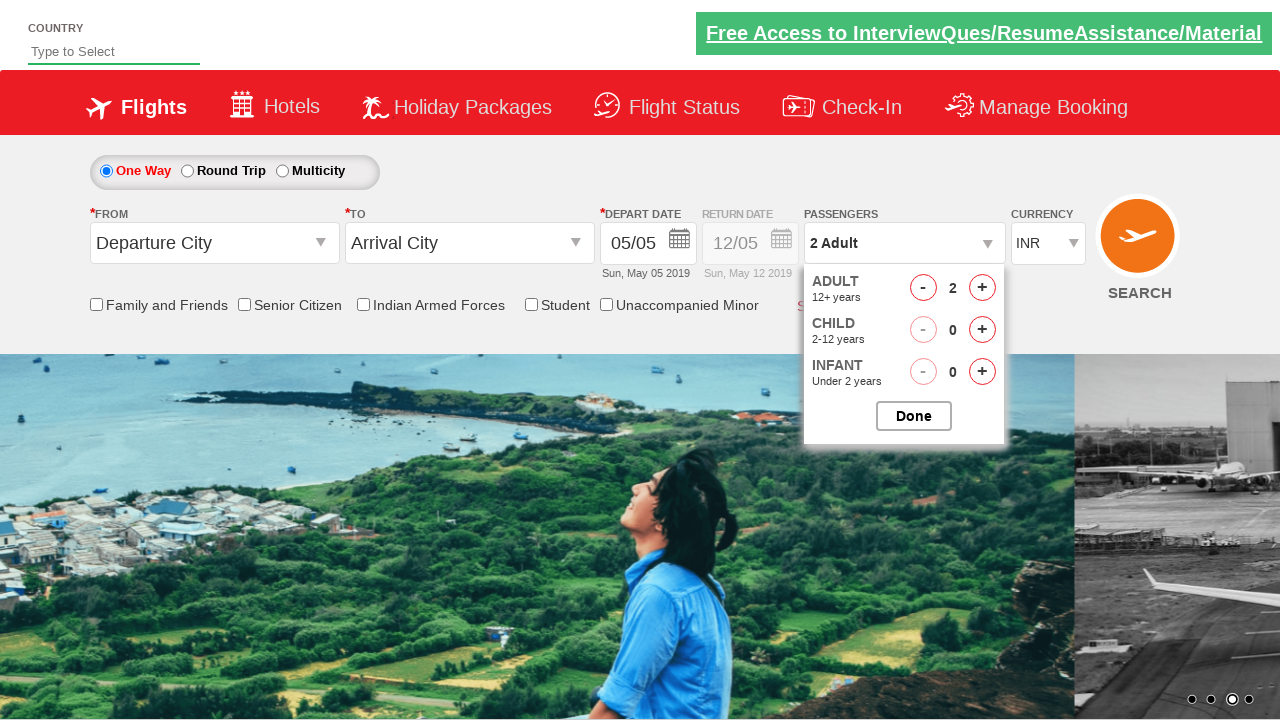

Clicked increase adult button (iteration 2 of 4) at (982, 288) on #hrefIncAdt
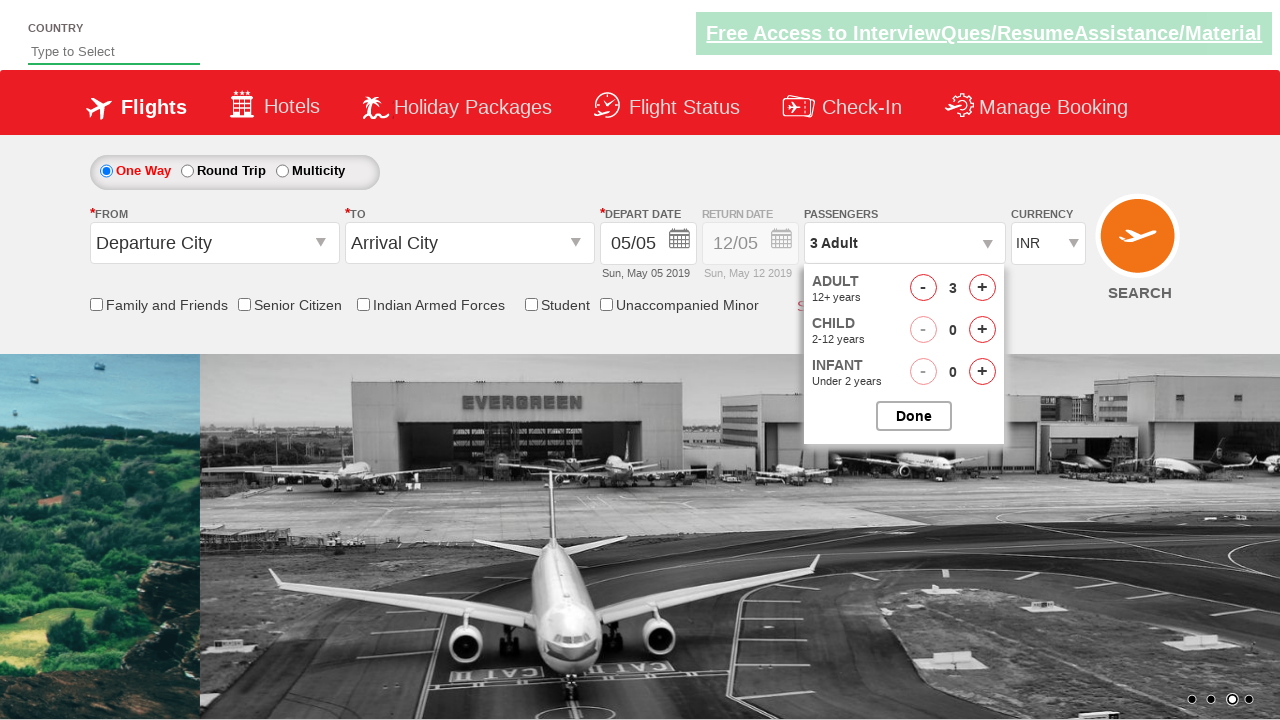

Clicked increase adult button (iteration 3 of 4) at (982, 288) on #hrefIncAdt
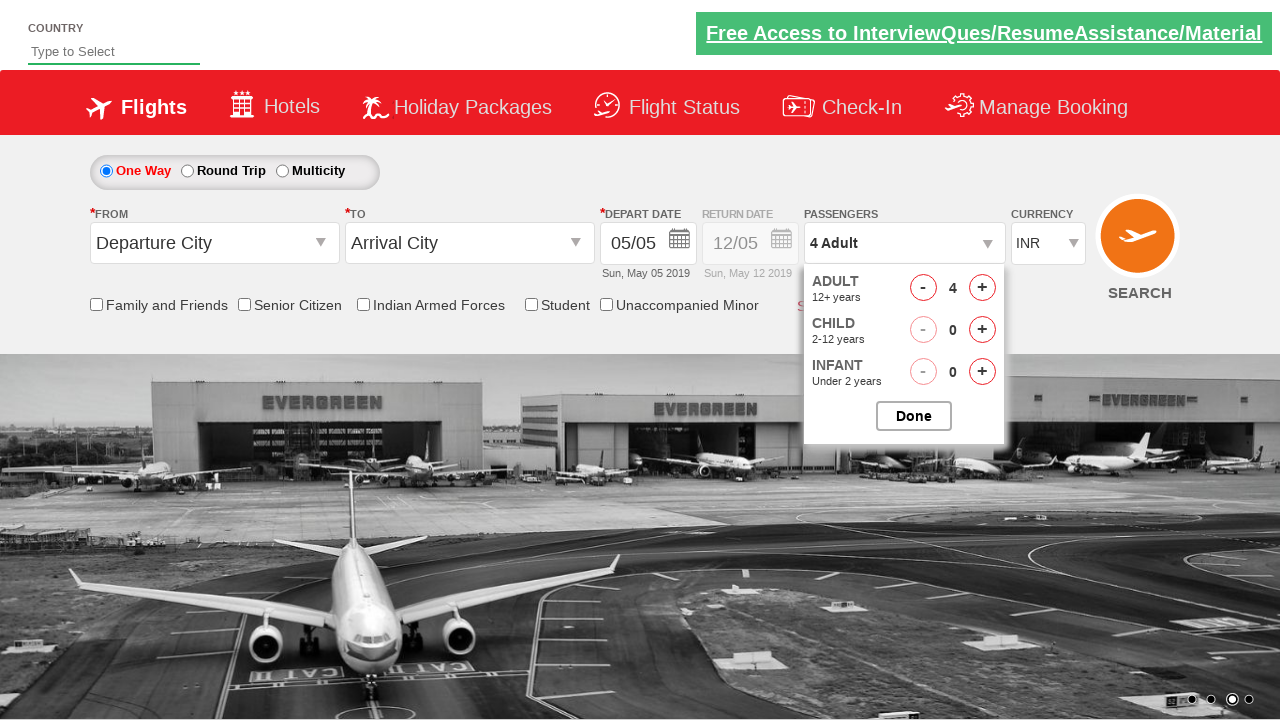

Clicked increase adult button (iteration 4 of 4) at (982, 288) on #hrefIncAdt
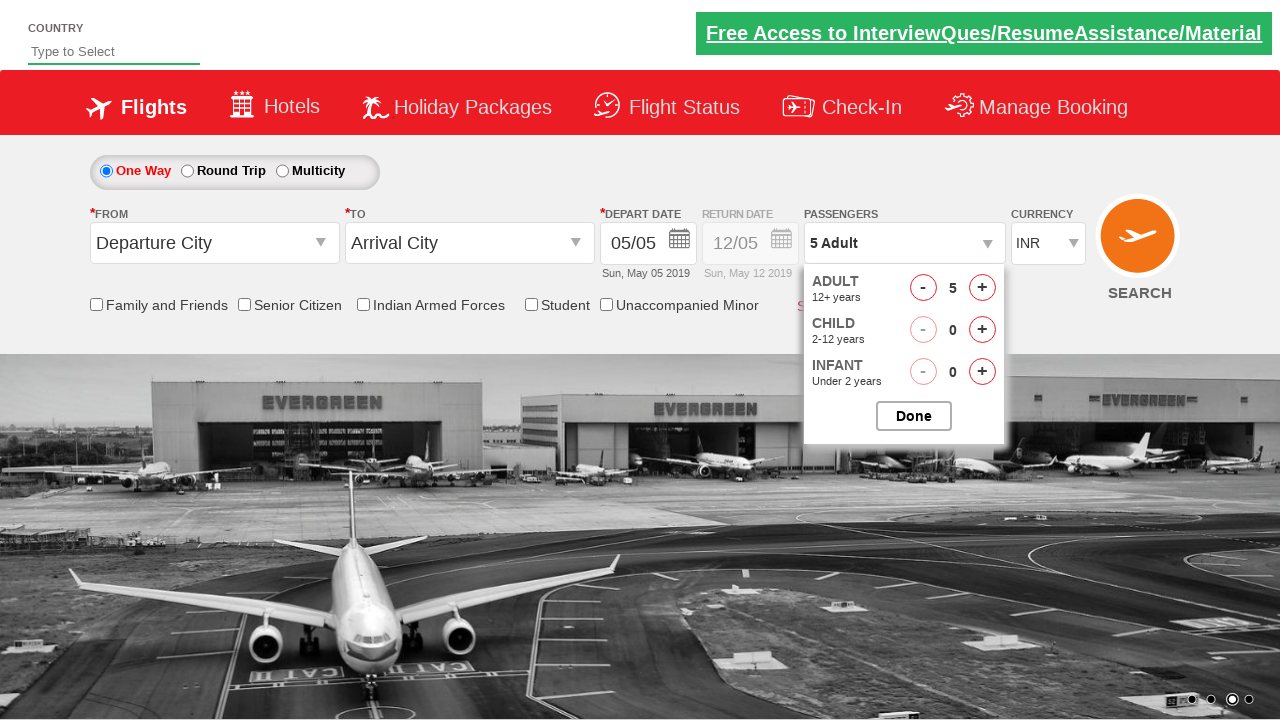

Closed passenger selection dropdown at (914, 416) on #btnclosepaxoption
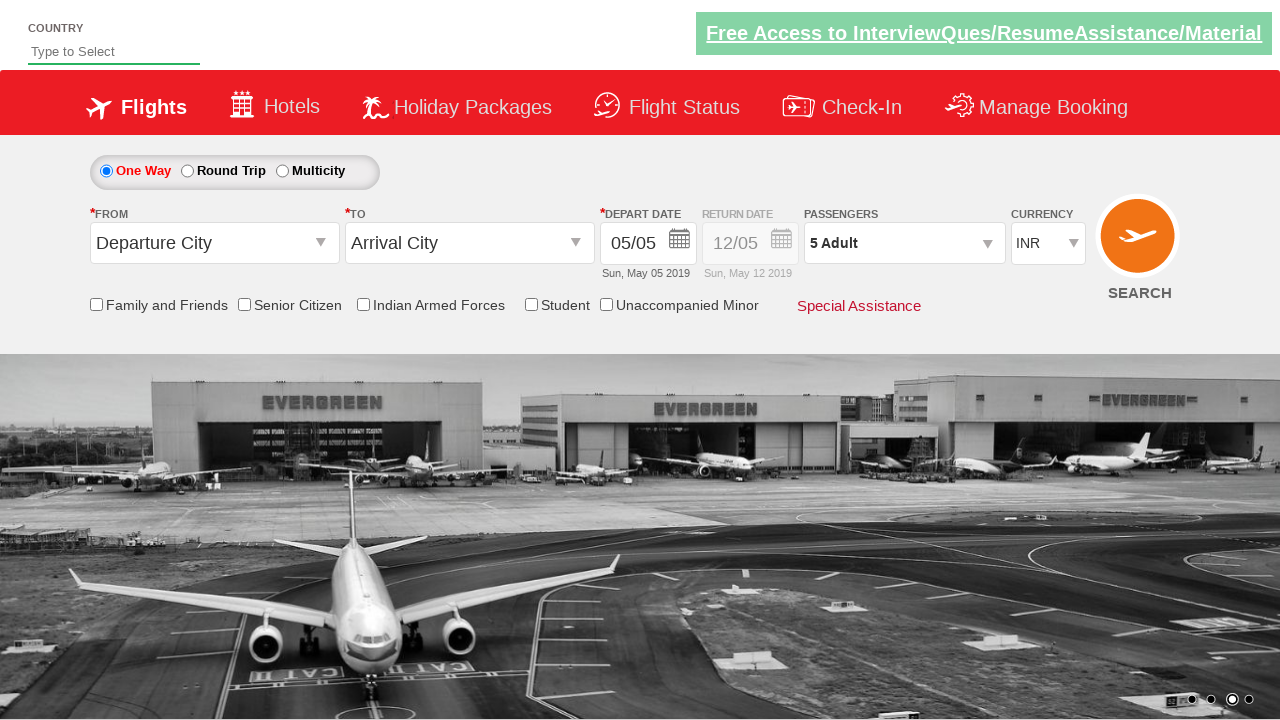

Verified passenger count displays '5 Adult'
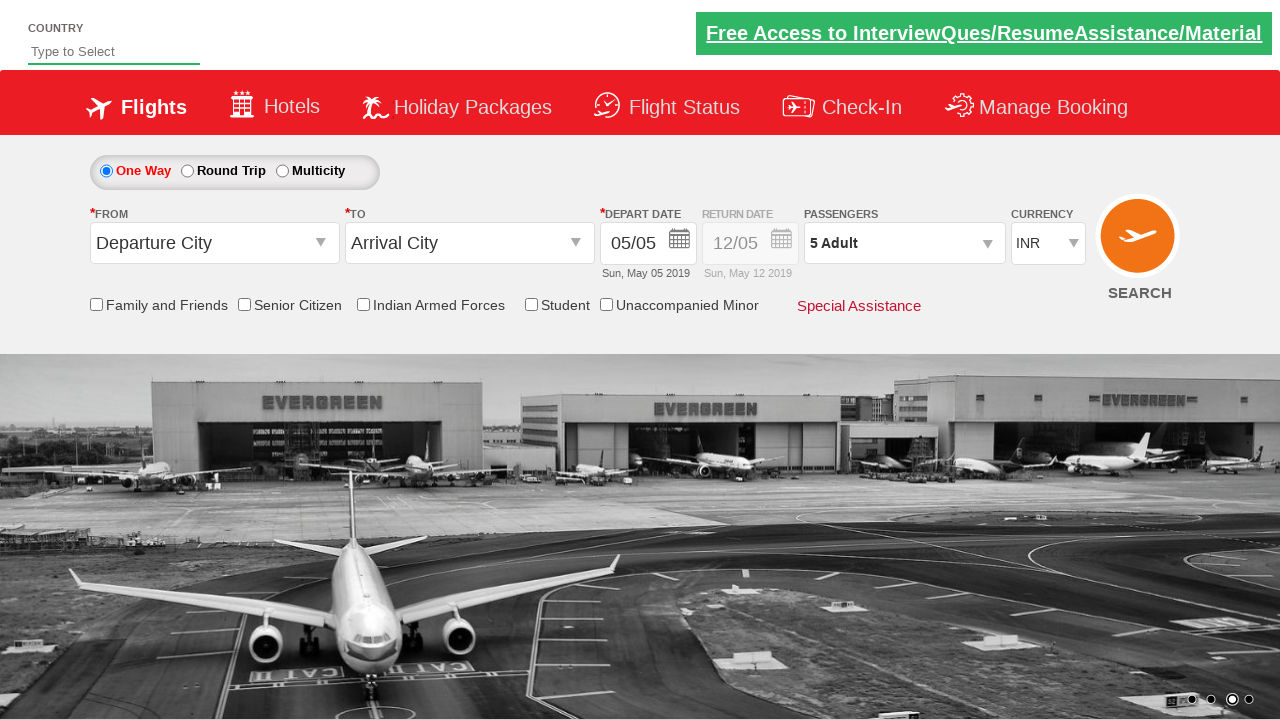

Waited before checking checkbox section
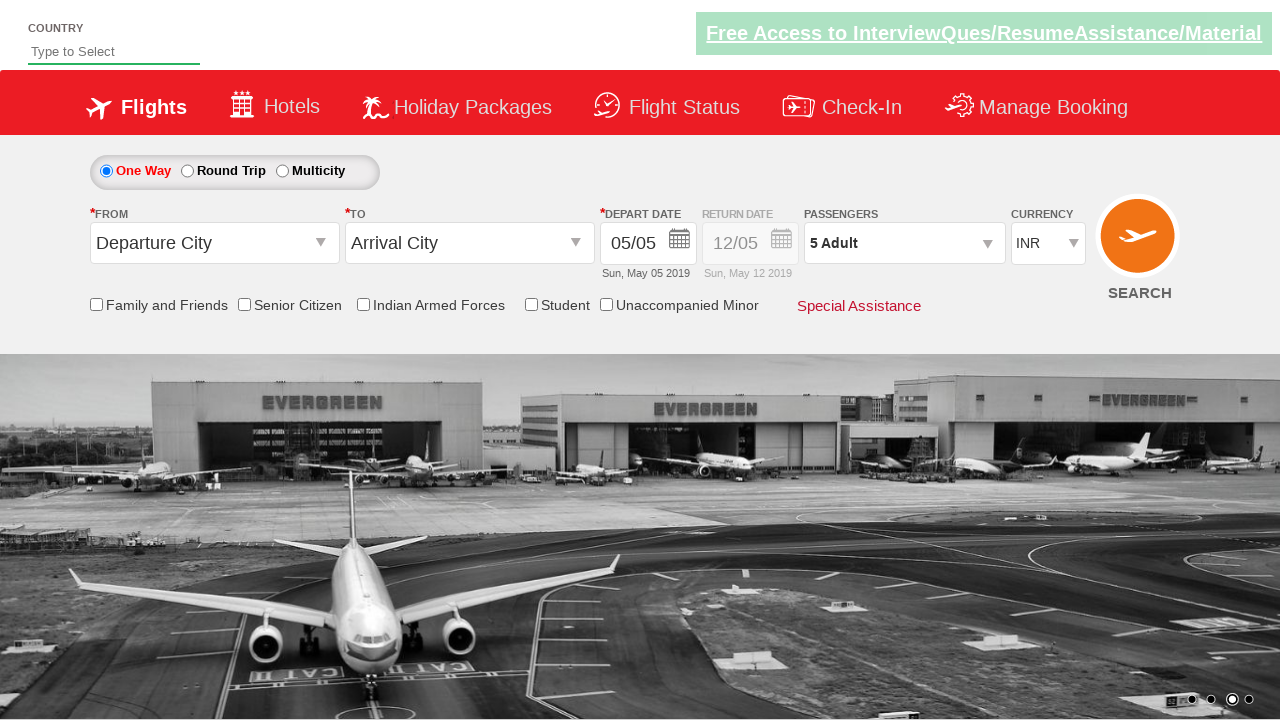

Verified friends and family checkbox is initially unchecked
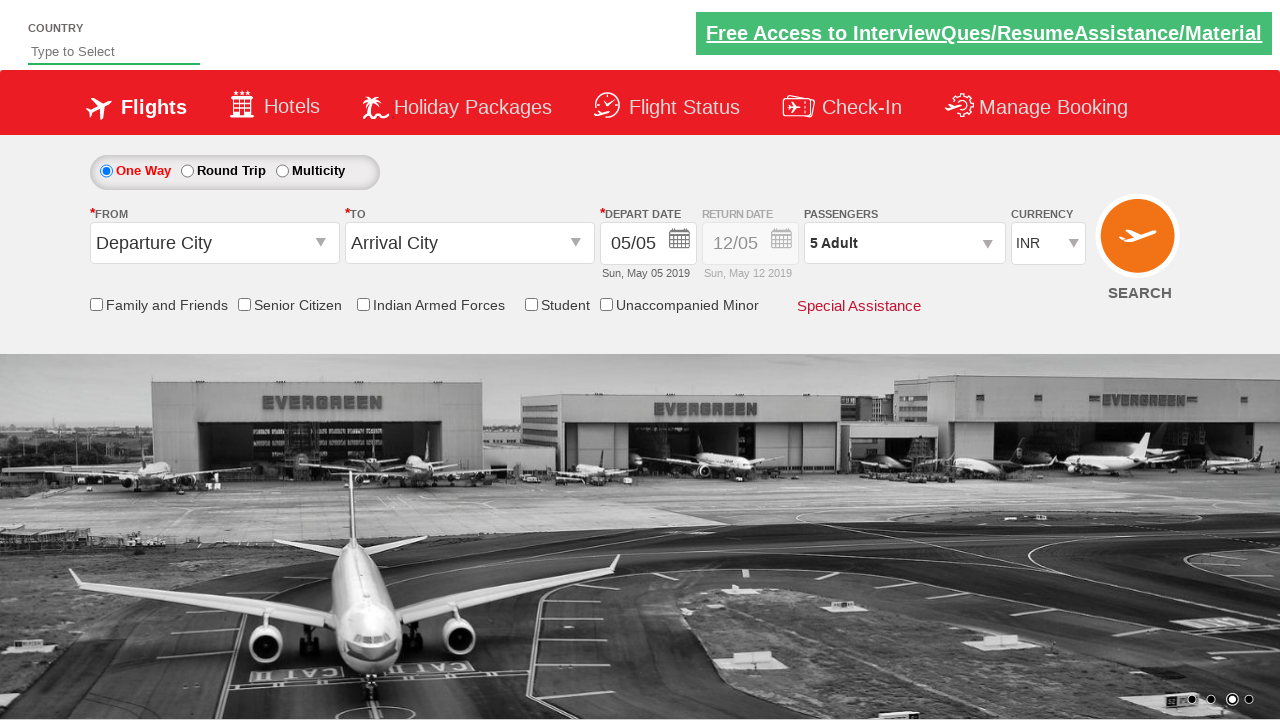

Clicked friends and family checkbox at (96, 304) on #ctl00_mainContent_chk_friendsandfamily
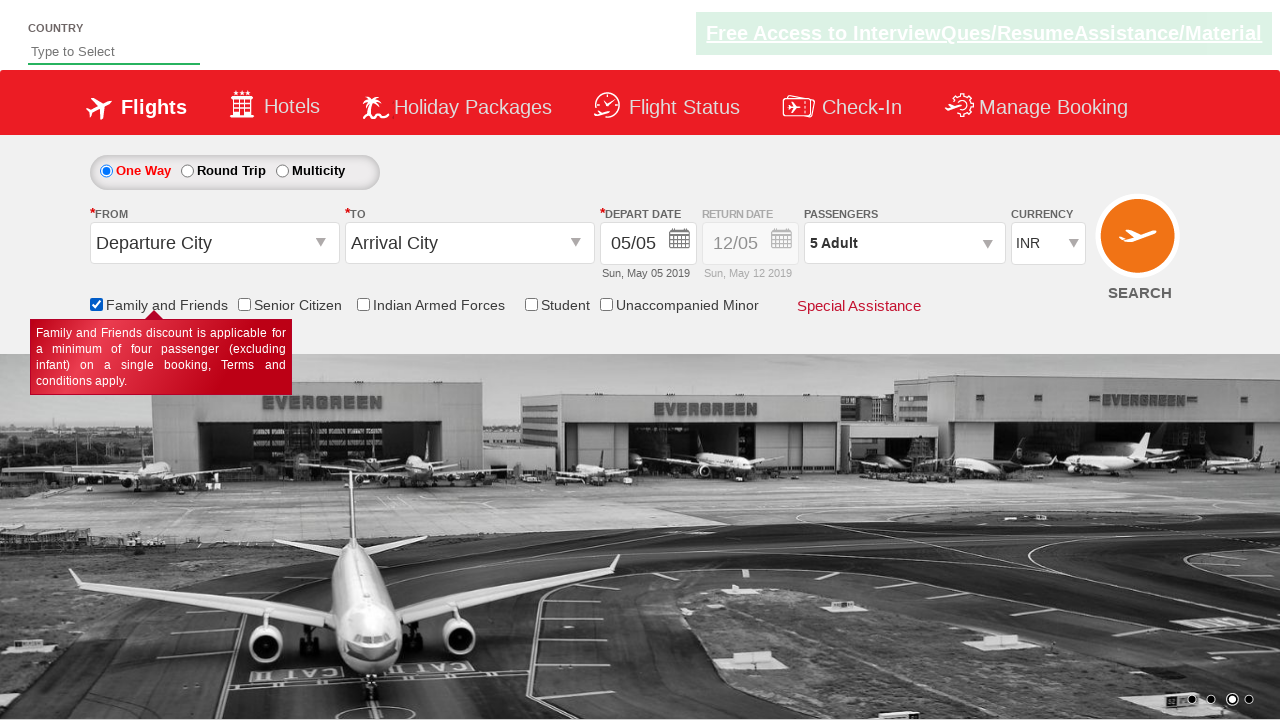

Verified friends and family checkbox is now checked
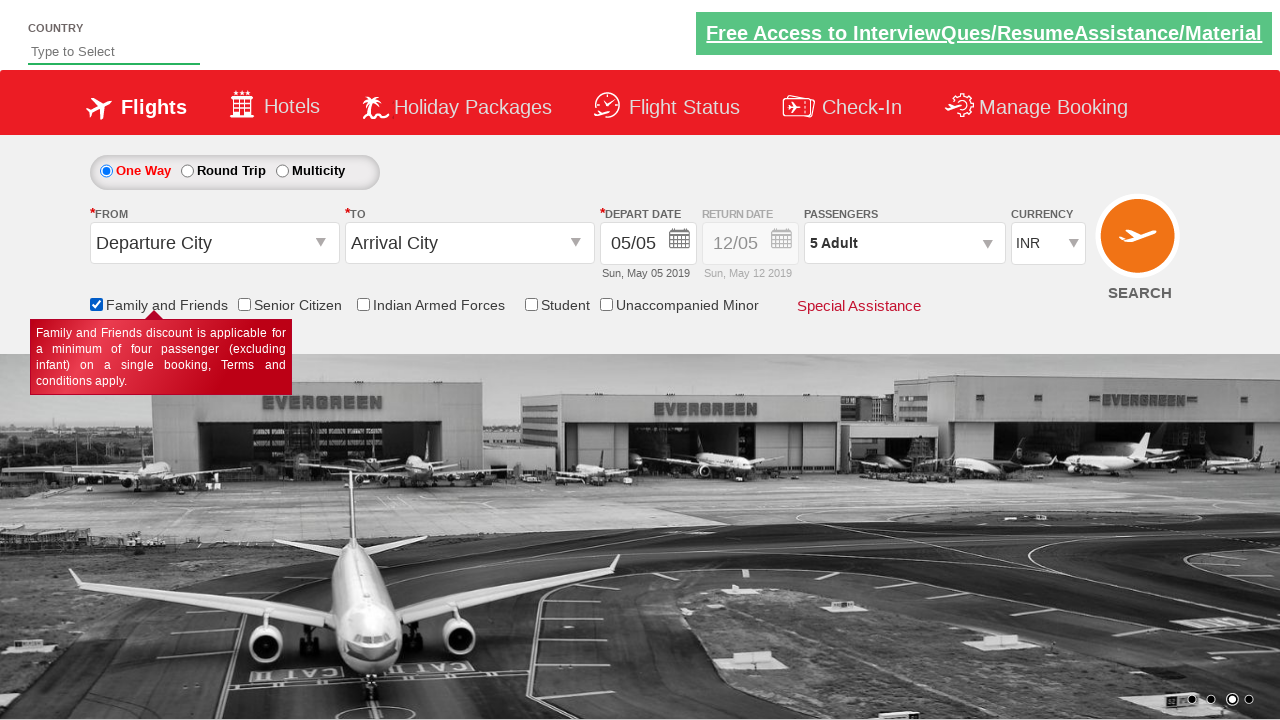

Counted total checkboxes on page: 6
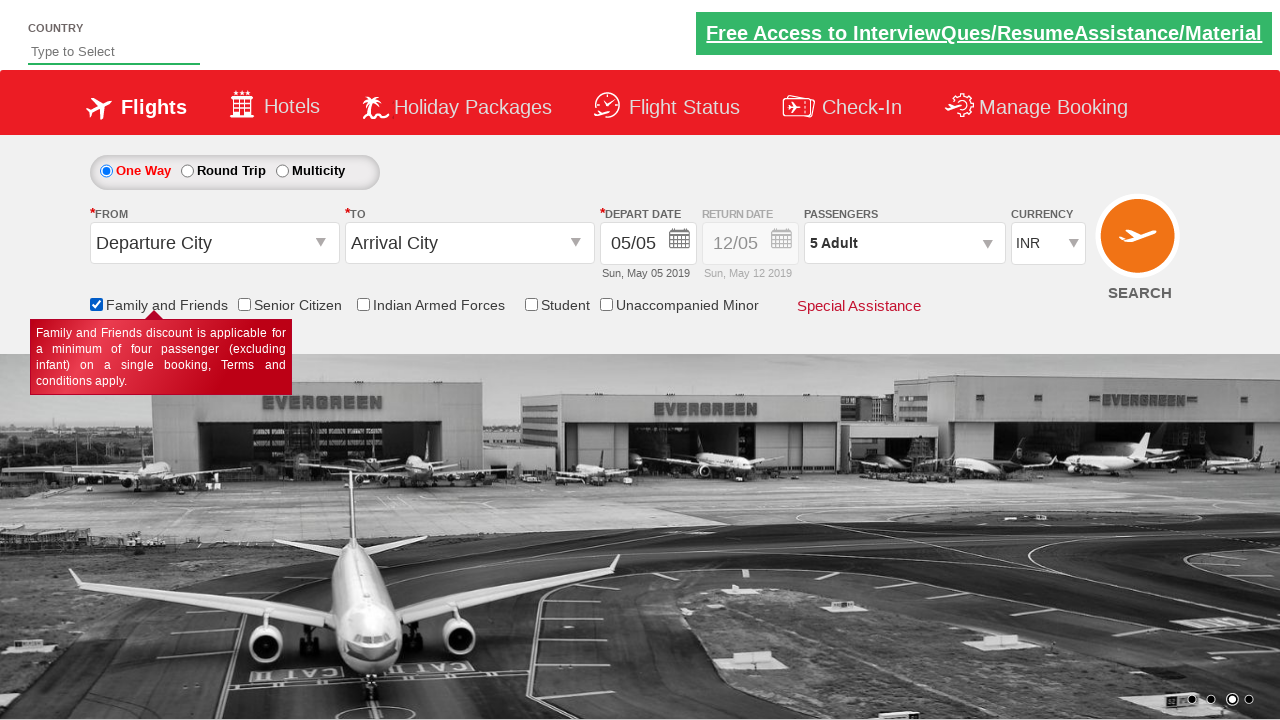

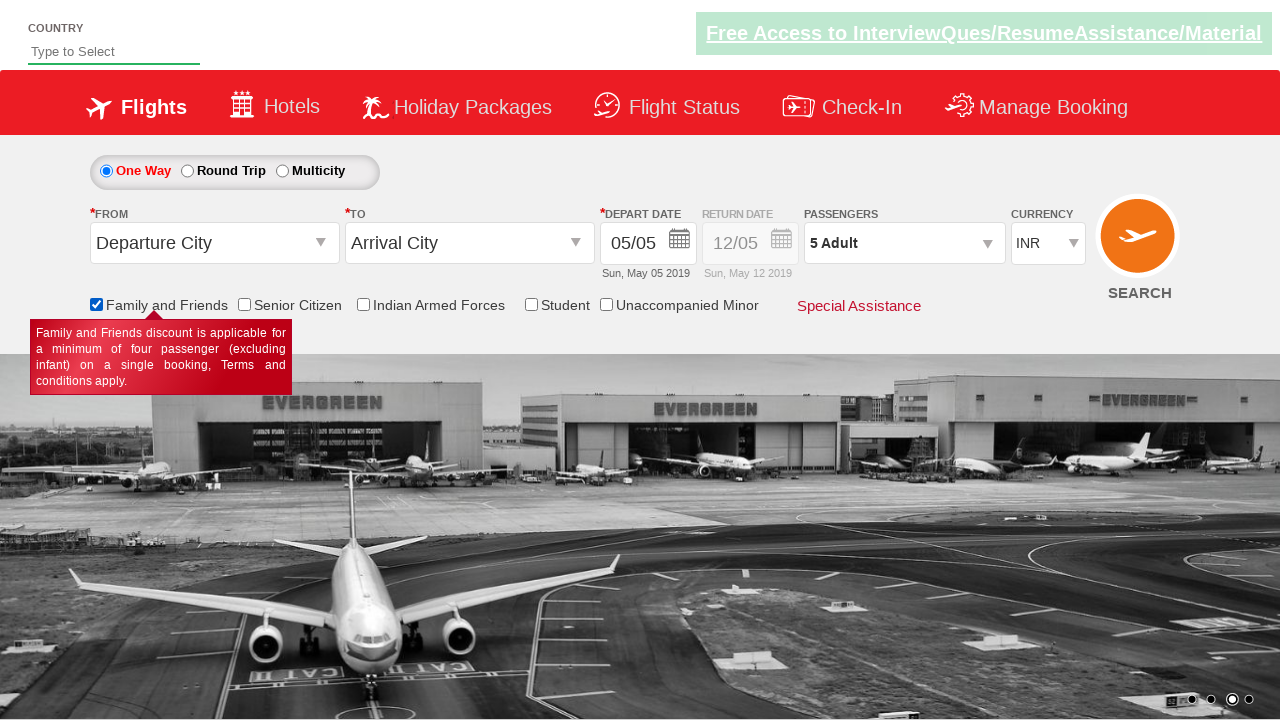